Tests checkbox functionality by clicking on the first checkbox on a test page

Starting URL: https://the-internet.herokuapp.com/checkboxes

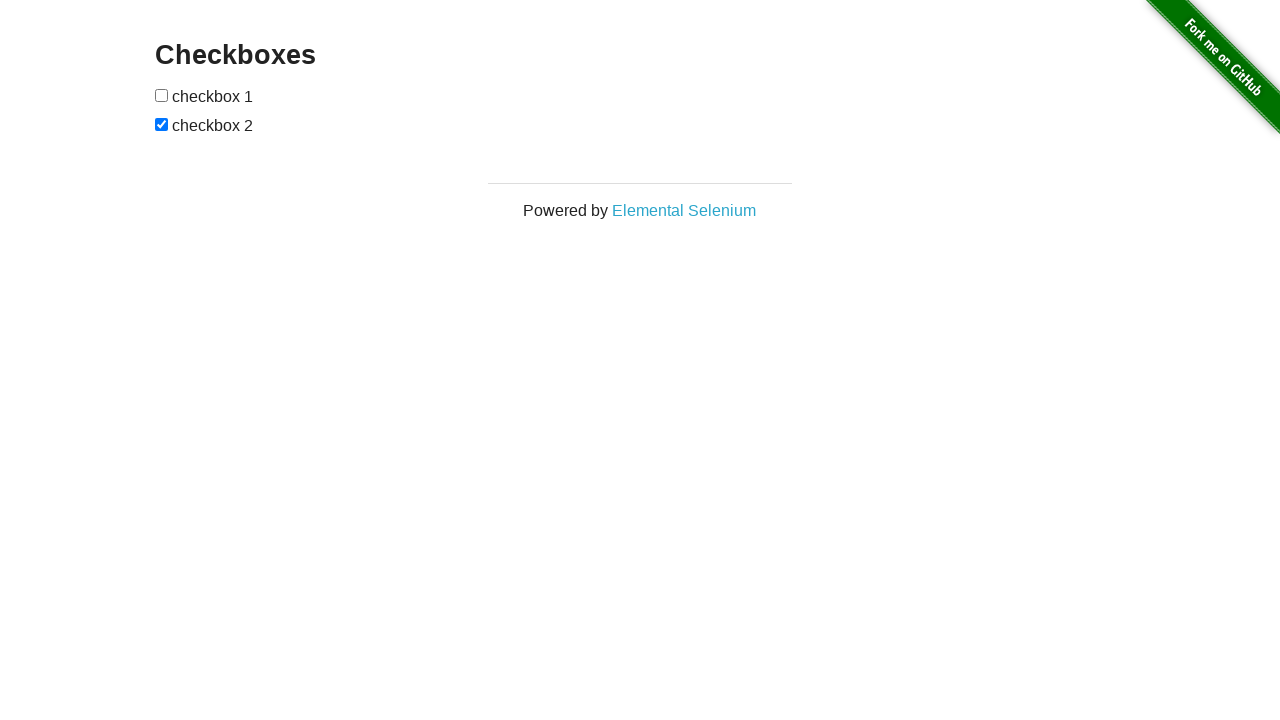

Navigated to checkboxes test page
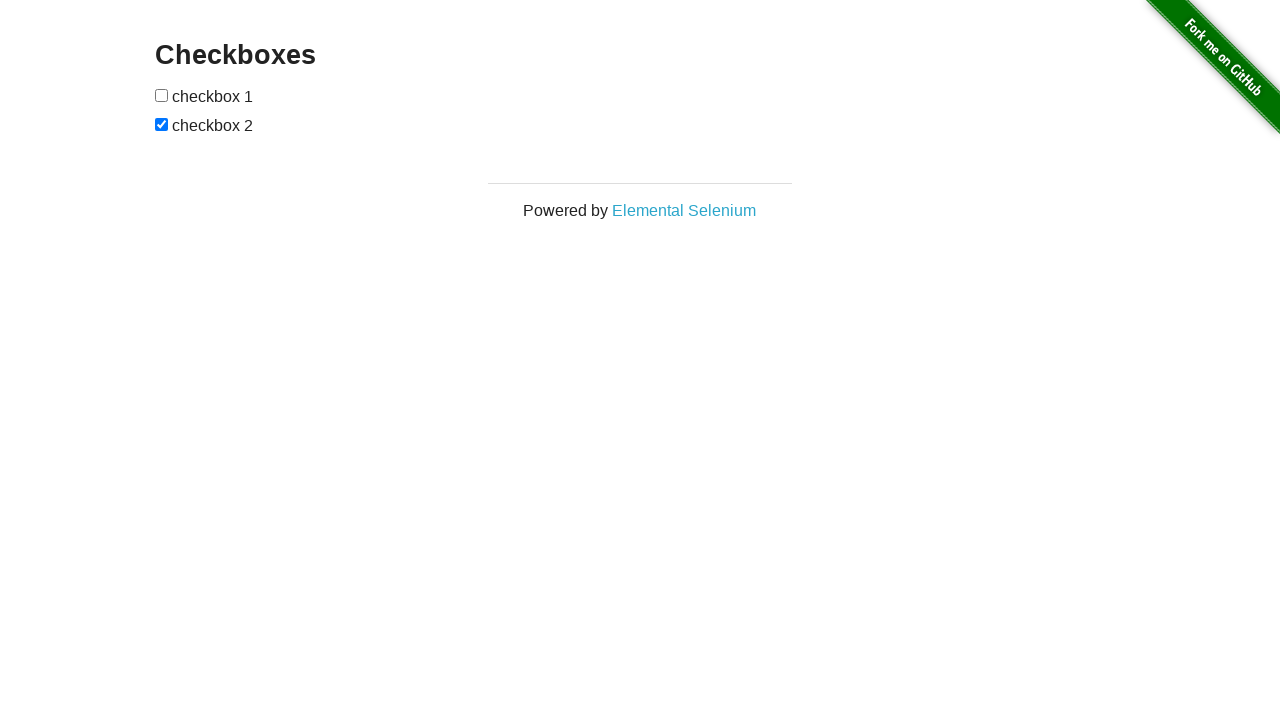

Clicked on the first checkbox at (162, 95) on input[type='checkbox']
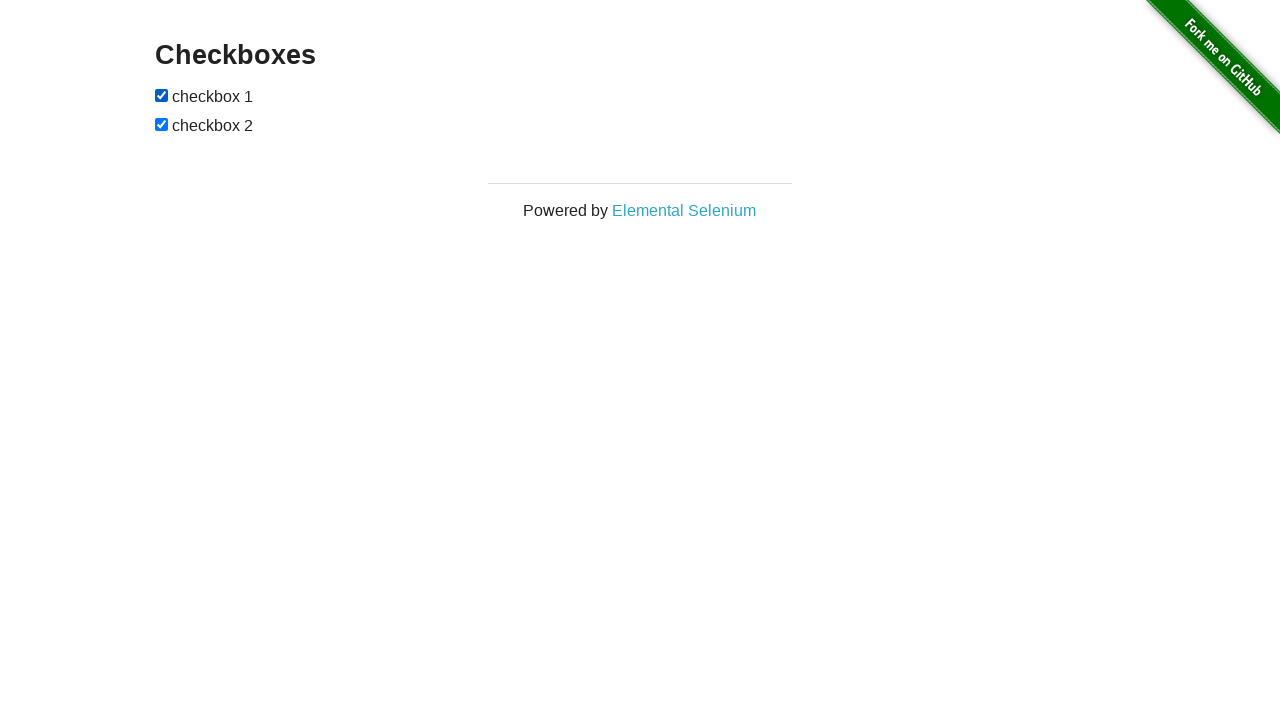

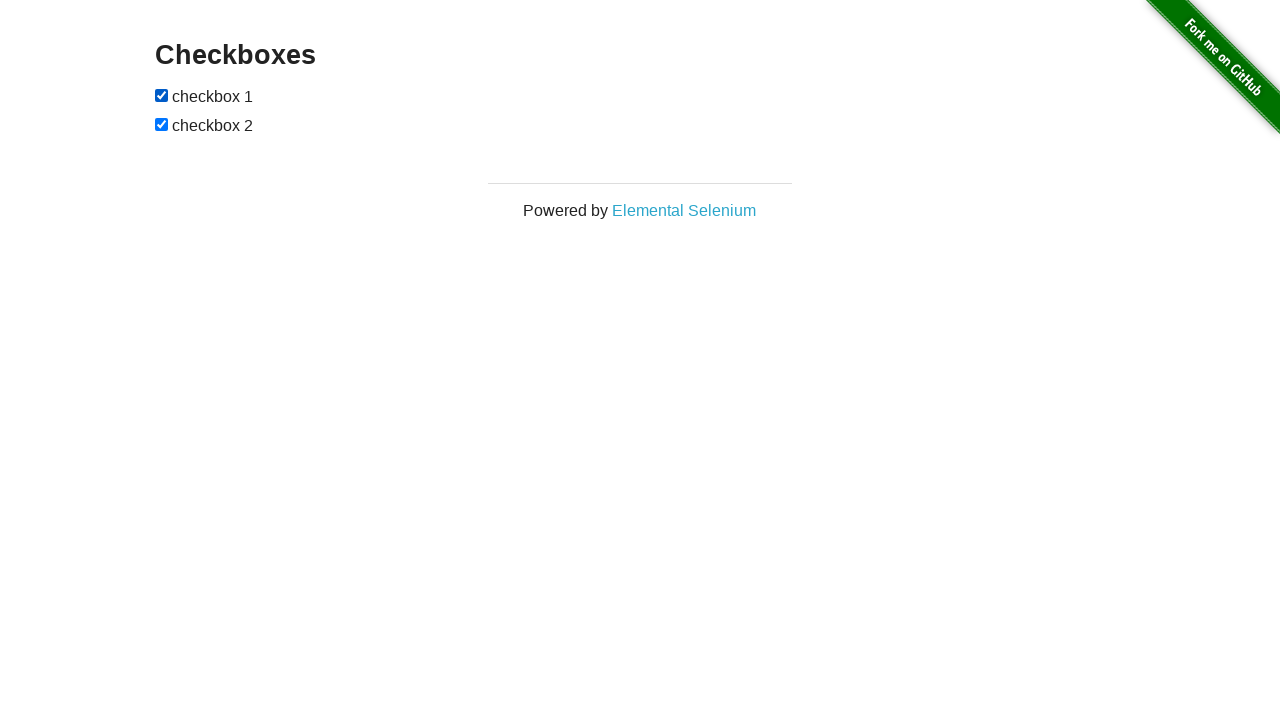